Navigates to the Heroku test app, clicks on the Dropdown link, and selects an option from the dropdown menu.

Starting URL: https://the-internet.herokuapp.com/

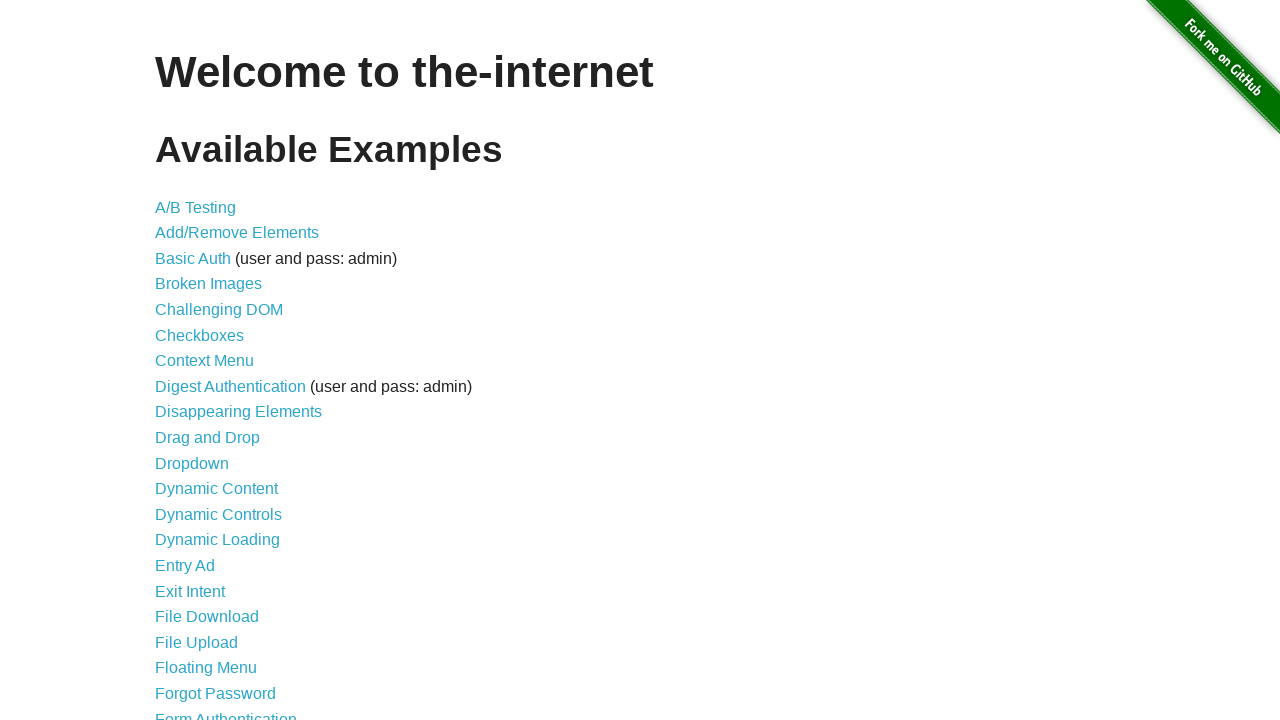

Navigated to Heroku test app homepage
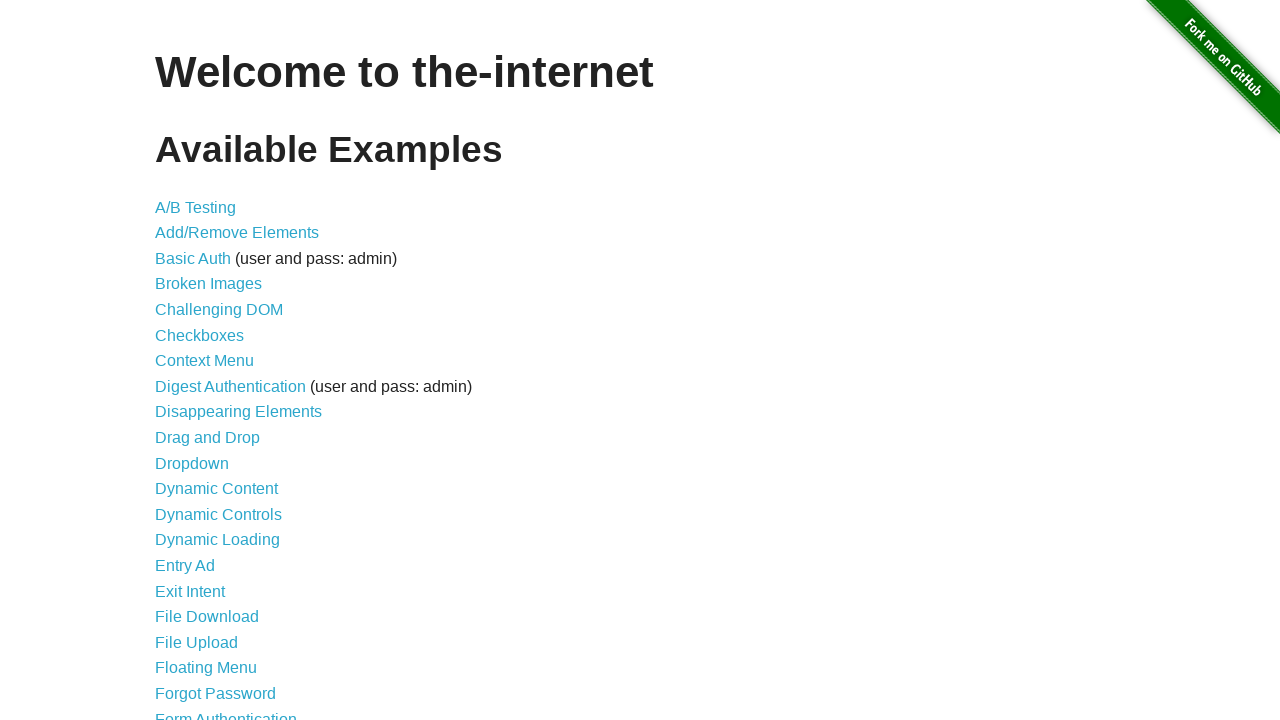

Clicked on the Dropdown link at (192, 463) on a:has-text("Dropdown")
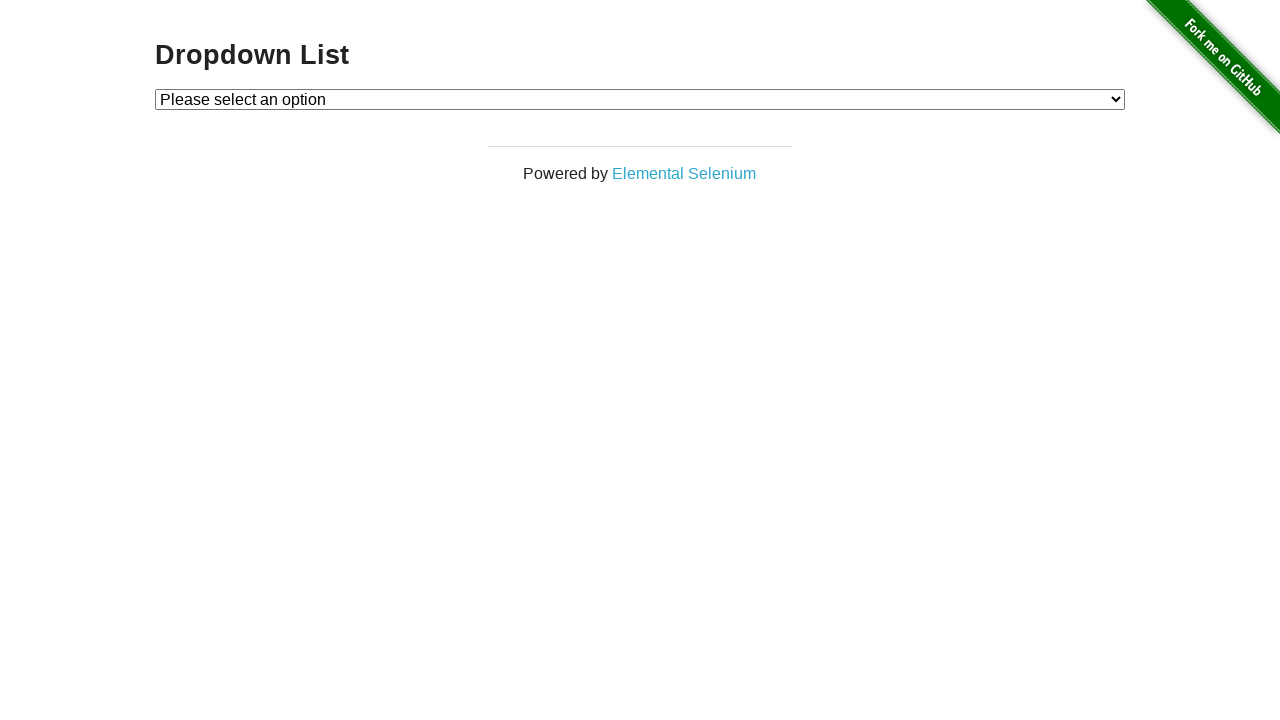

Dropdown page fully loaded
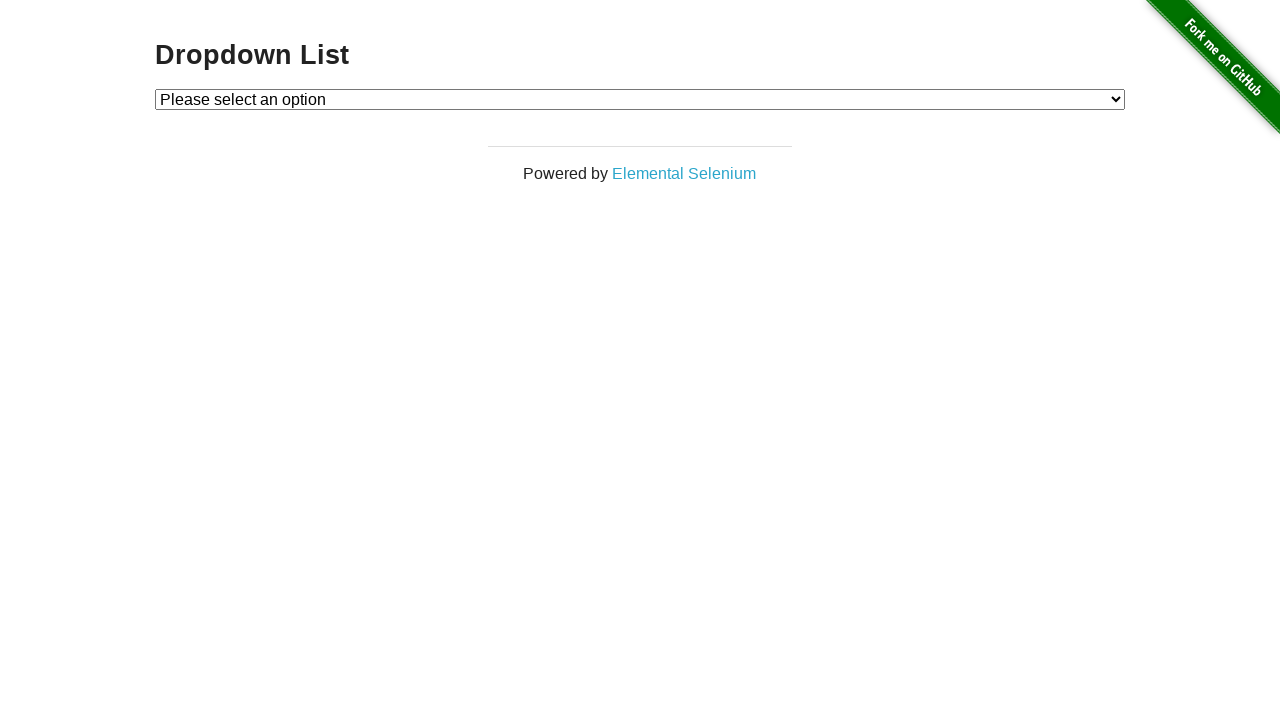

Selected Option 1 from the dropdown menu on #dropdown
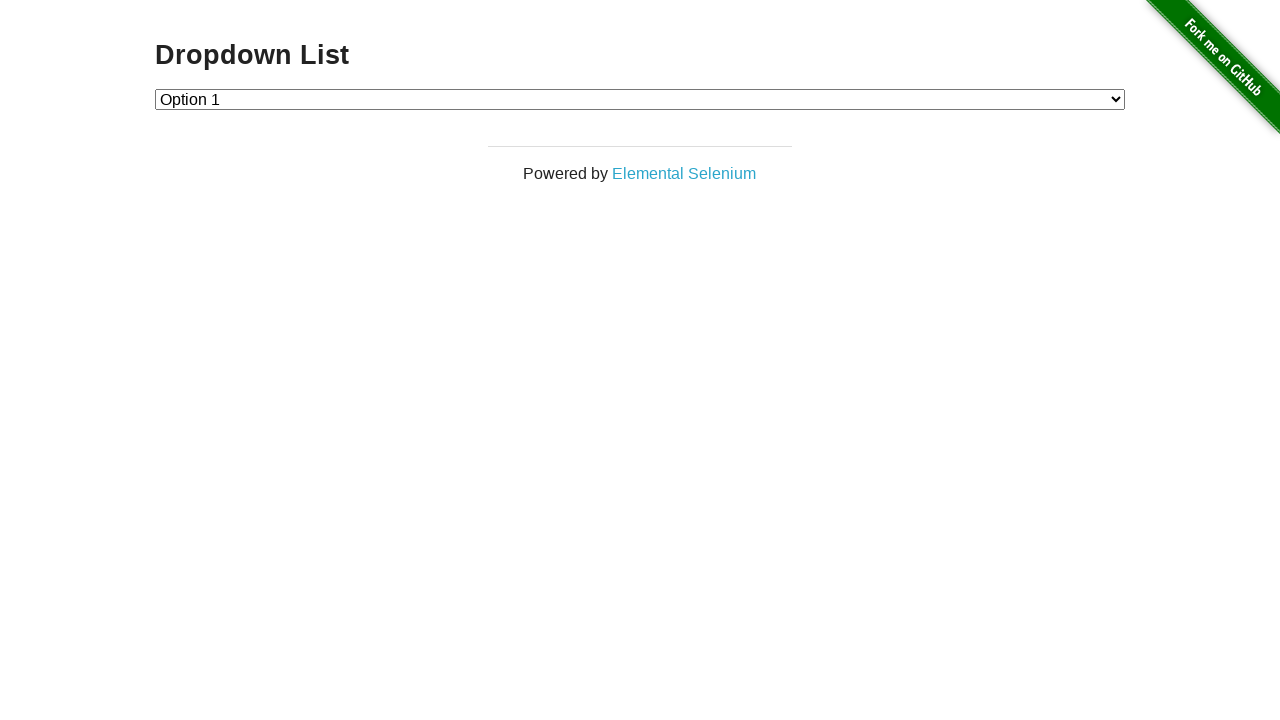

Selected Option 2 from the dropdown menu to verify on #dropdown
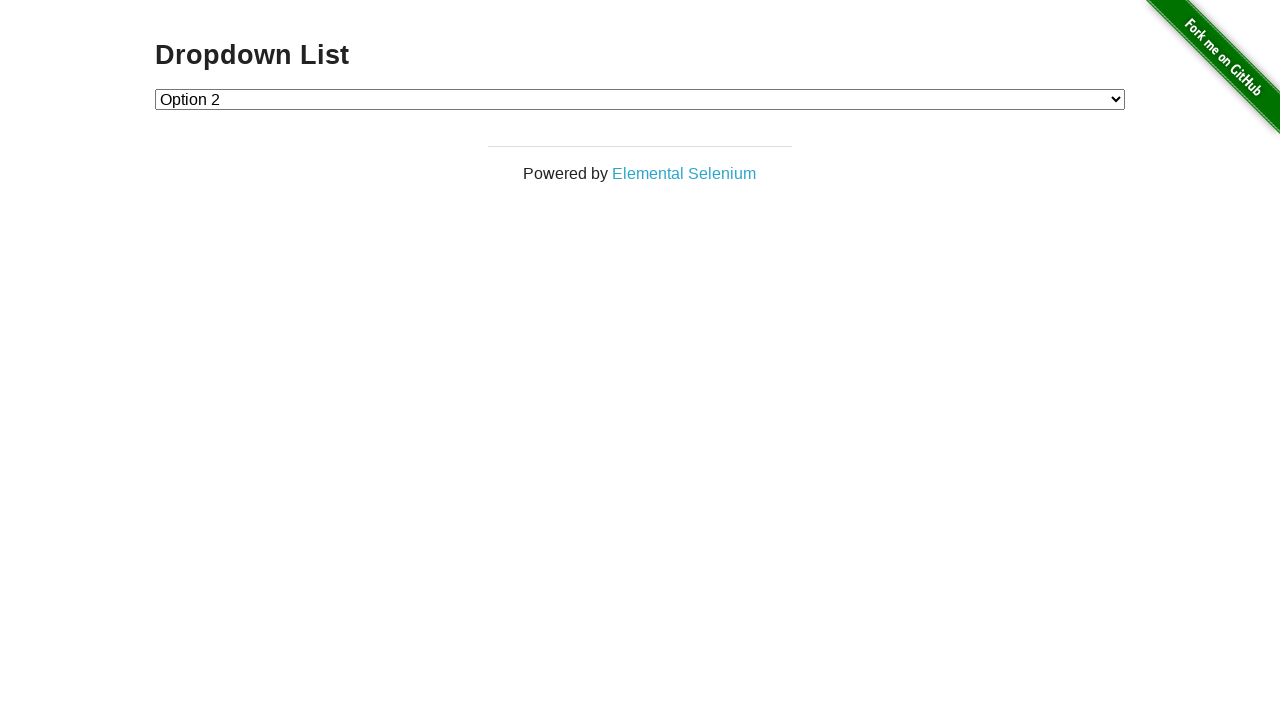

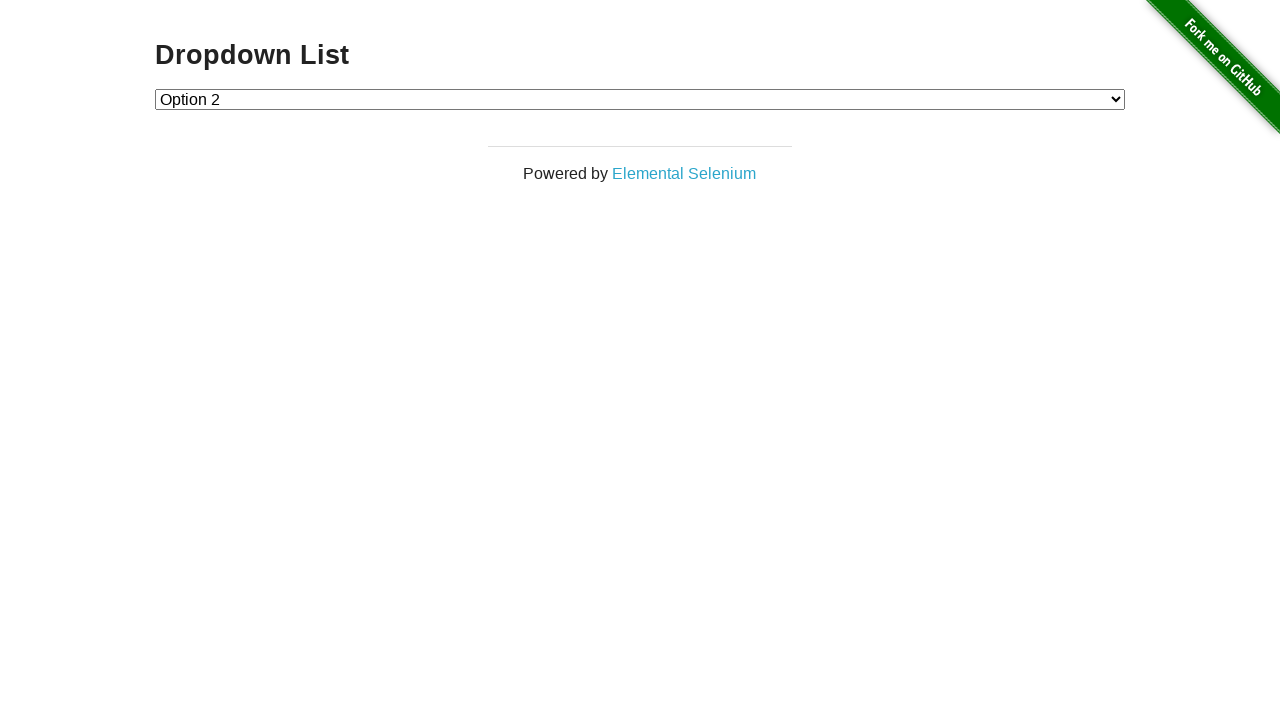